Tests dropdown selection functionality on a Vietnamese government registration form by selecting city/province options using different selection methods and verifying the dropdown options count.

Starting URL: https://egov.danang.gov.vn/reg

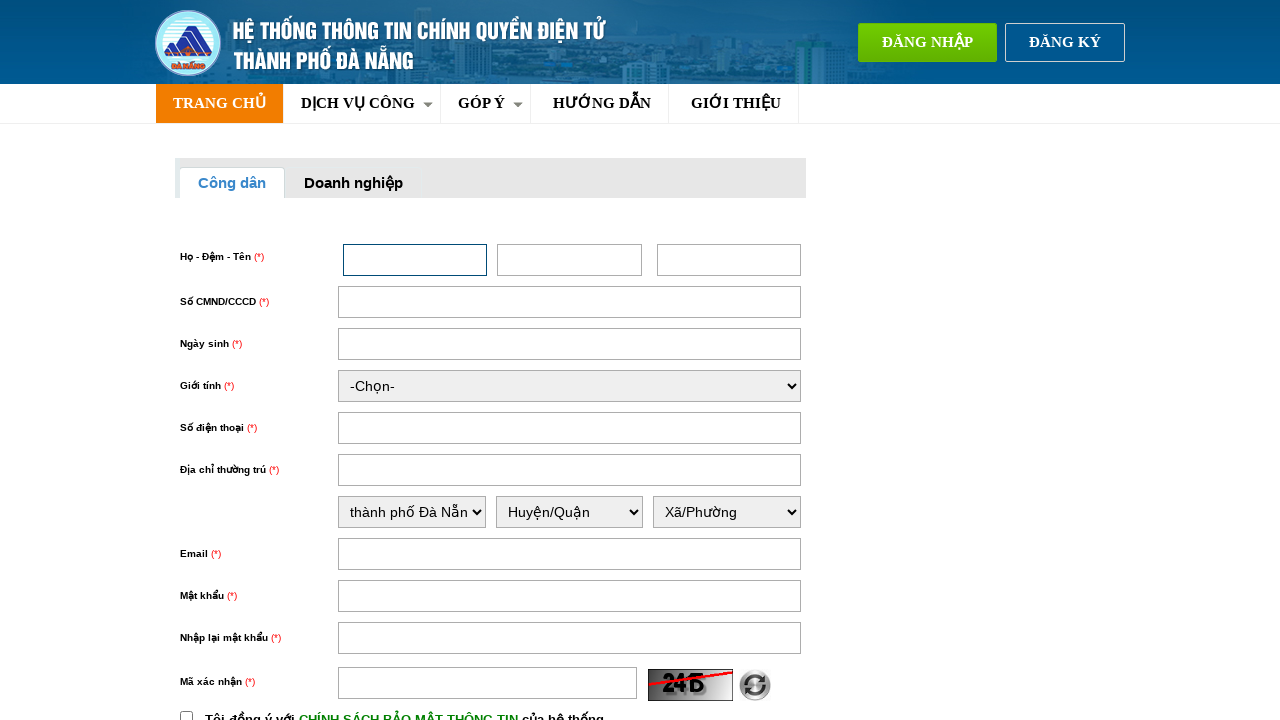

Selected 'tỉnh Đồng Tháp' from city/province dropdown by visible text on #thuongtru_tinhthanh
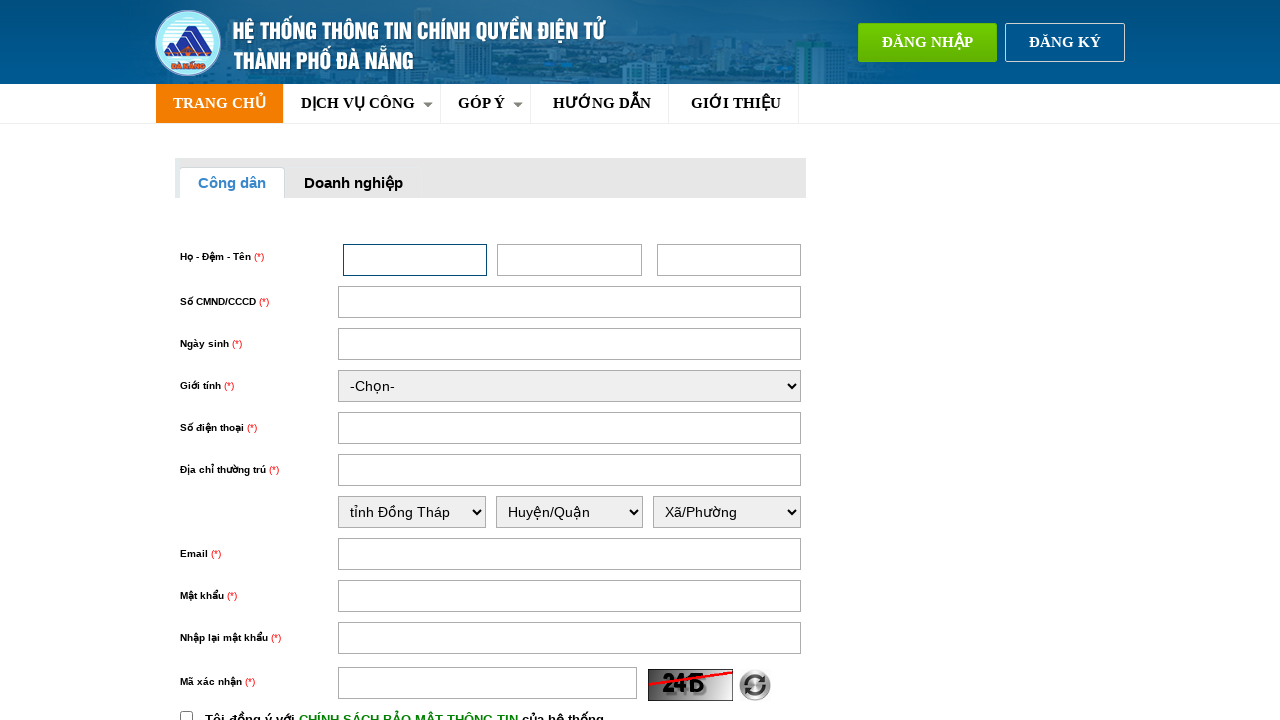

Selected option from city/province dropdown by value '3678' on #thuongtru_tinhthanh
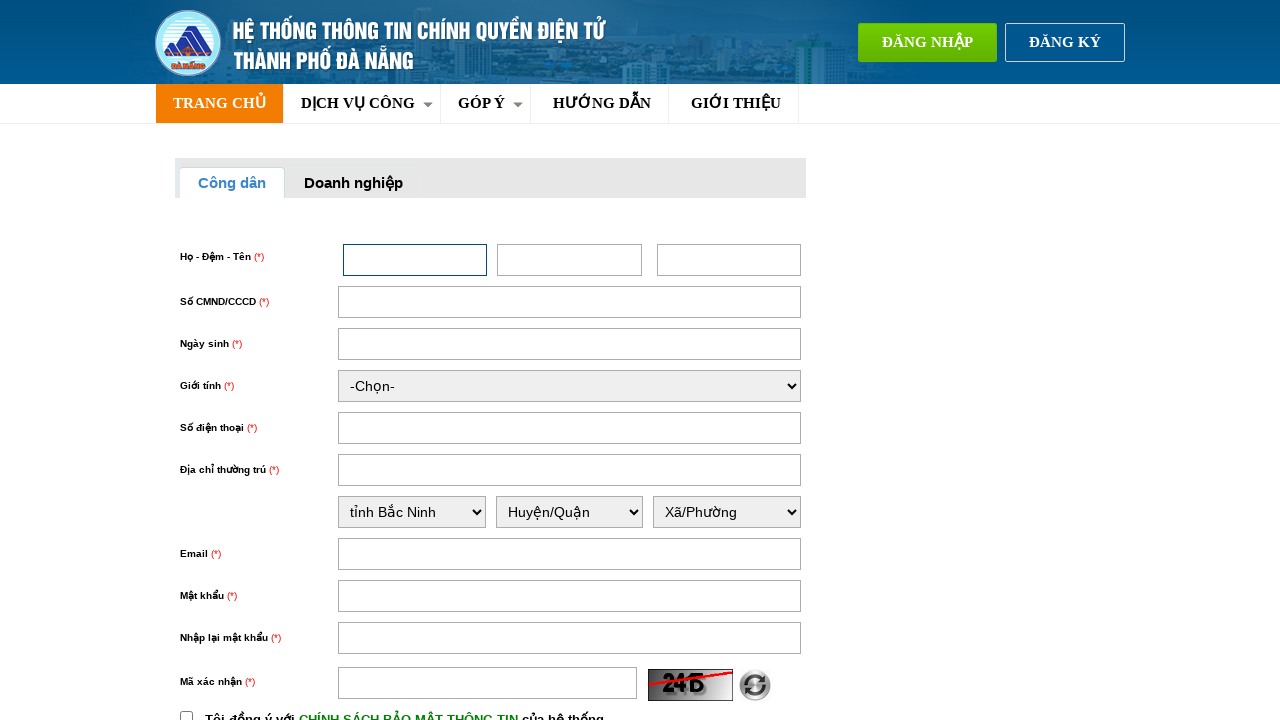

Selected option from city/province dropdown by index 2 on #thuongtru_tinhthanh
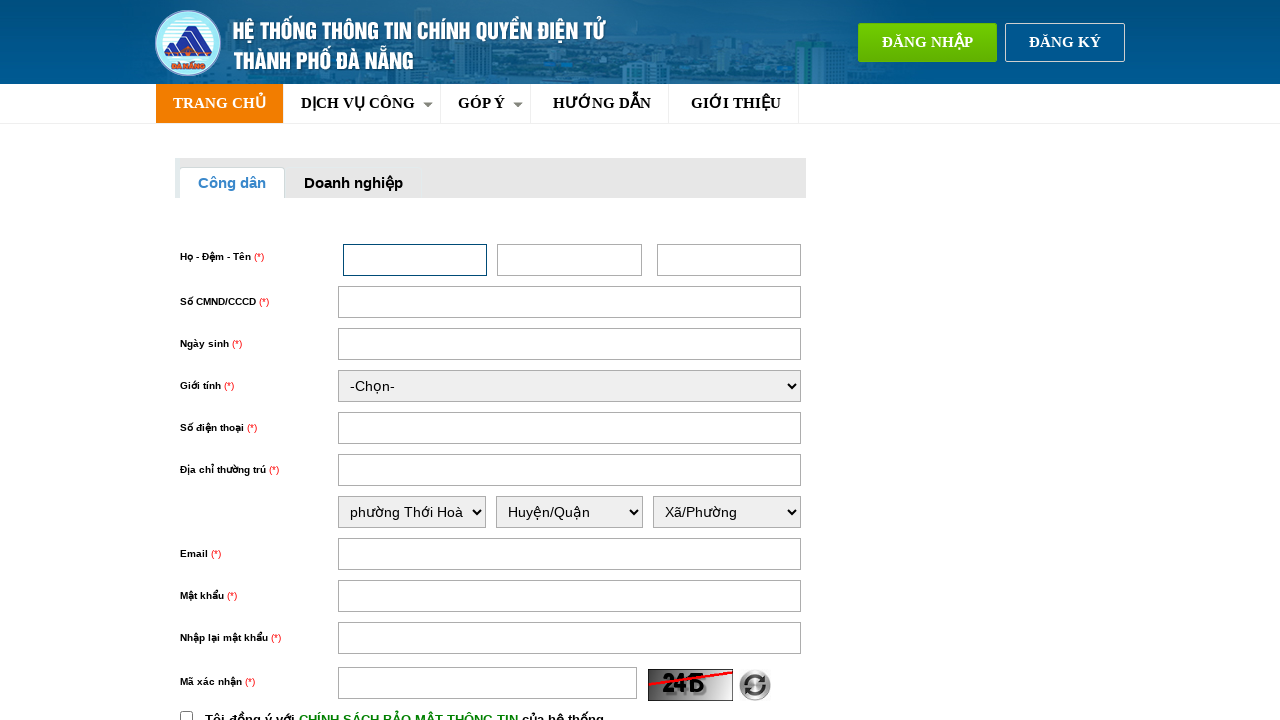

Selected 'tỉnh Đồng Tháp' from city/province dropdown again by visible text on #thuongtru_tinhthanh
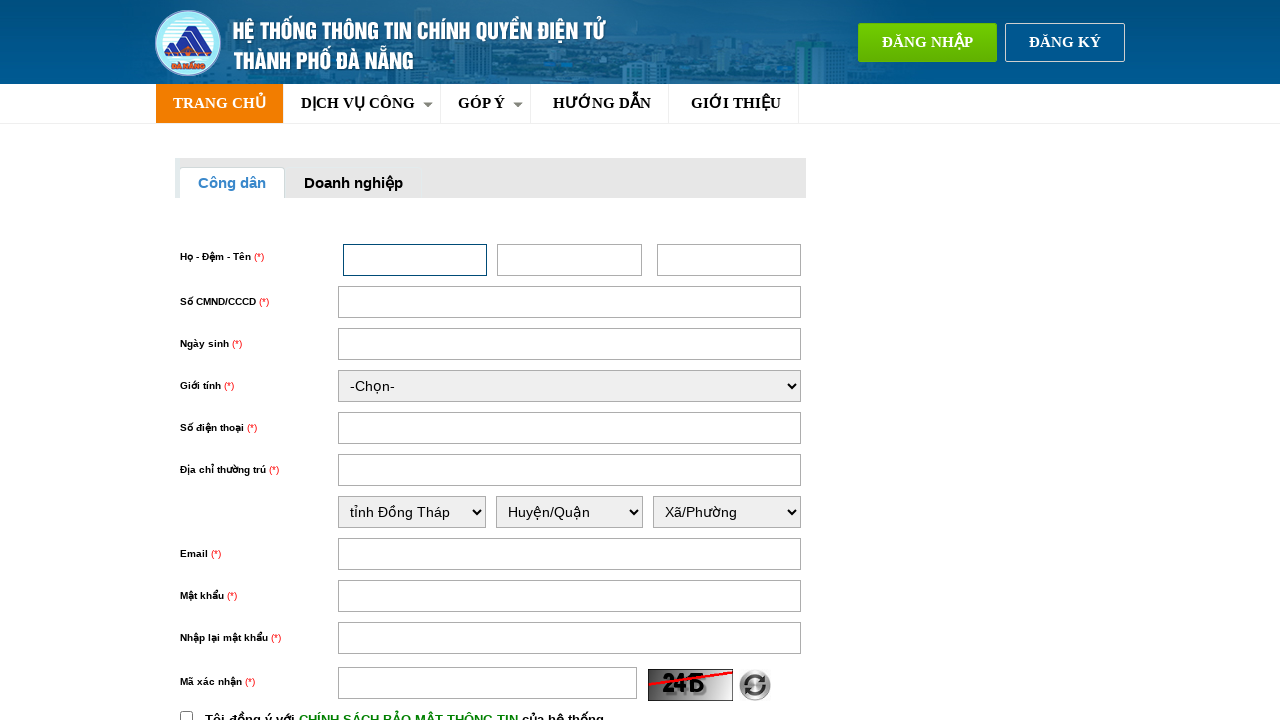

Verified selected option value: 10947
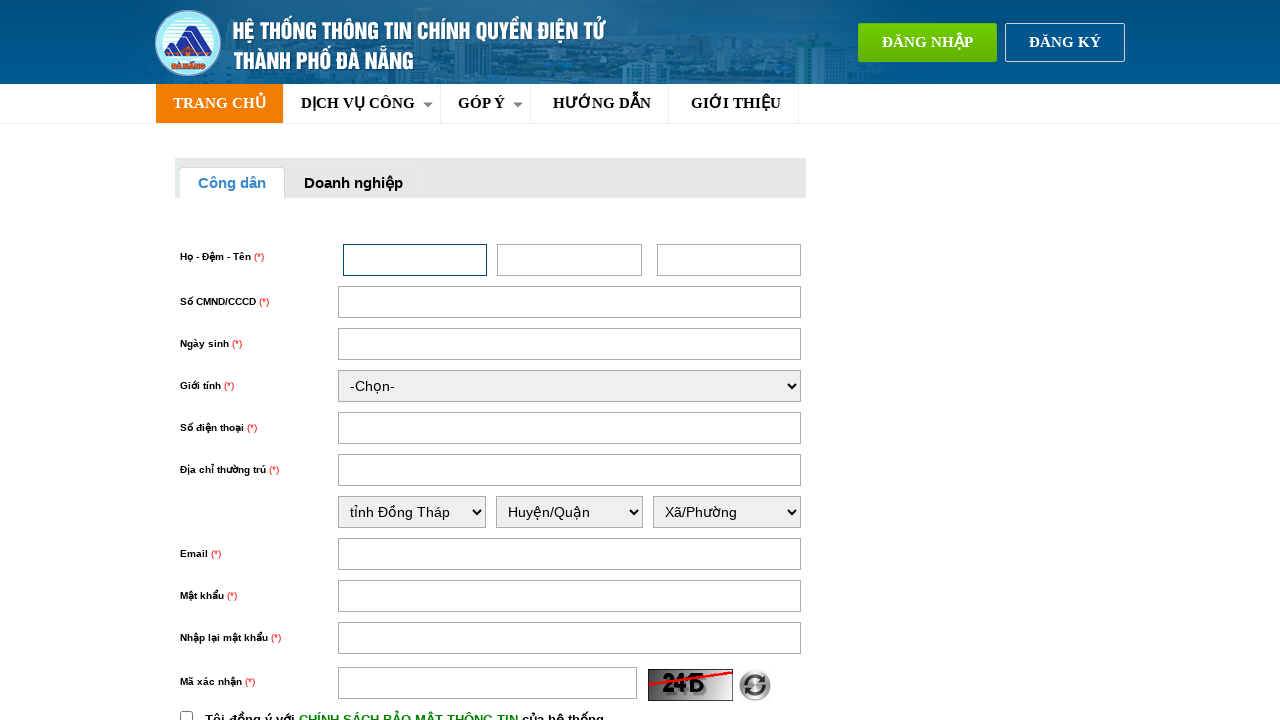

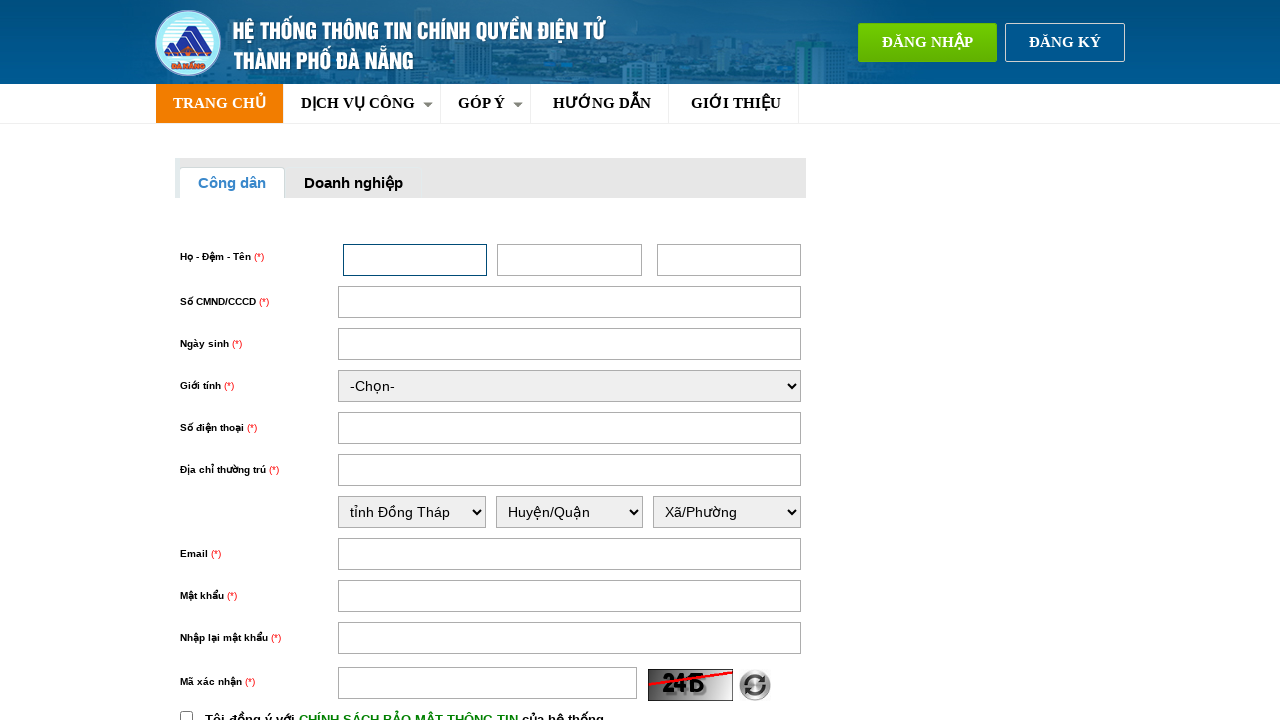